Tests filtering to display only completed items

Starting URL: https://demo.playwright.dev/todomvc

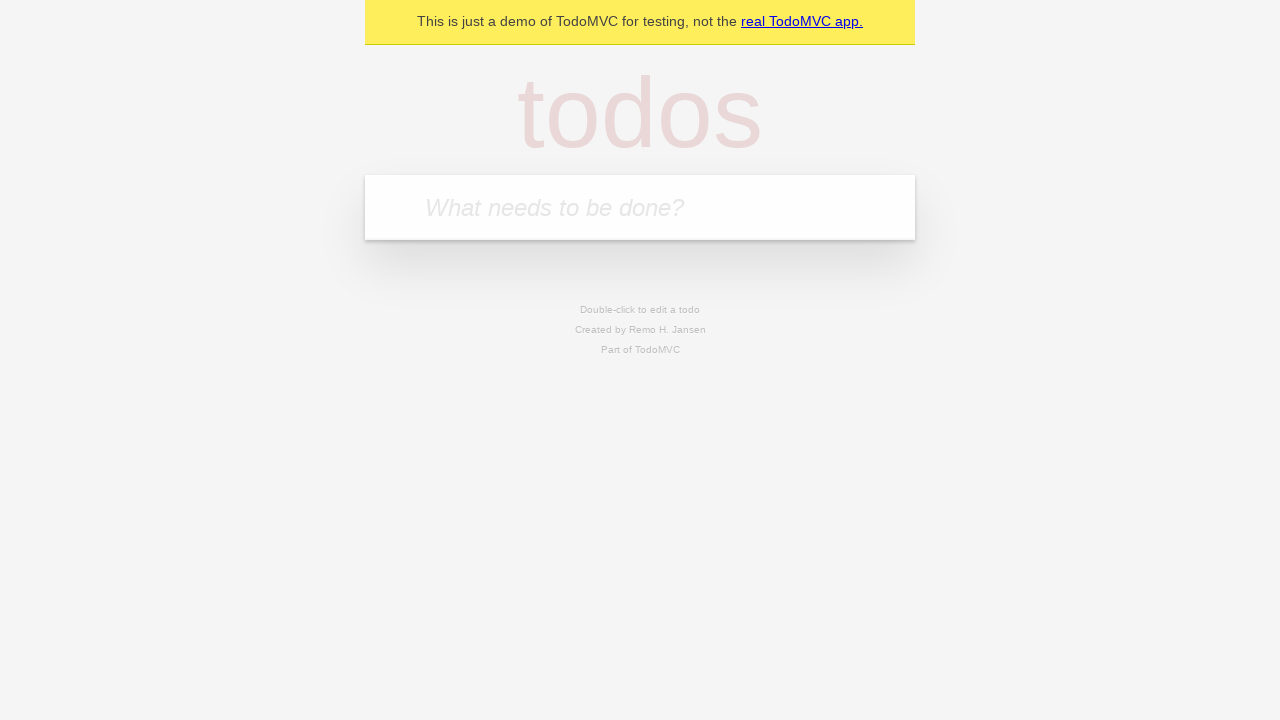

Filled todo input with 'buy some cheese' on internal:attr=[placeholder="What needs to be done?"i]
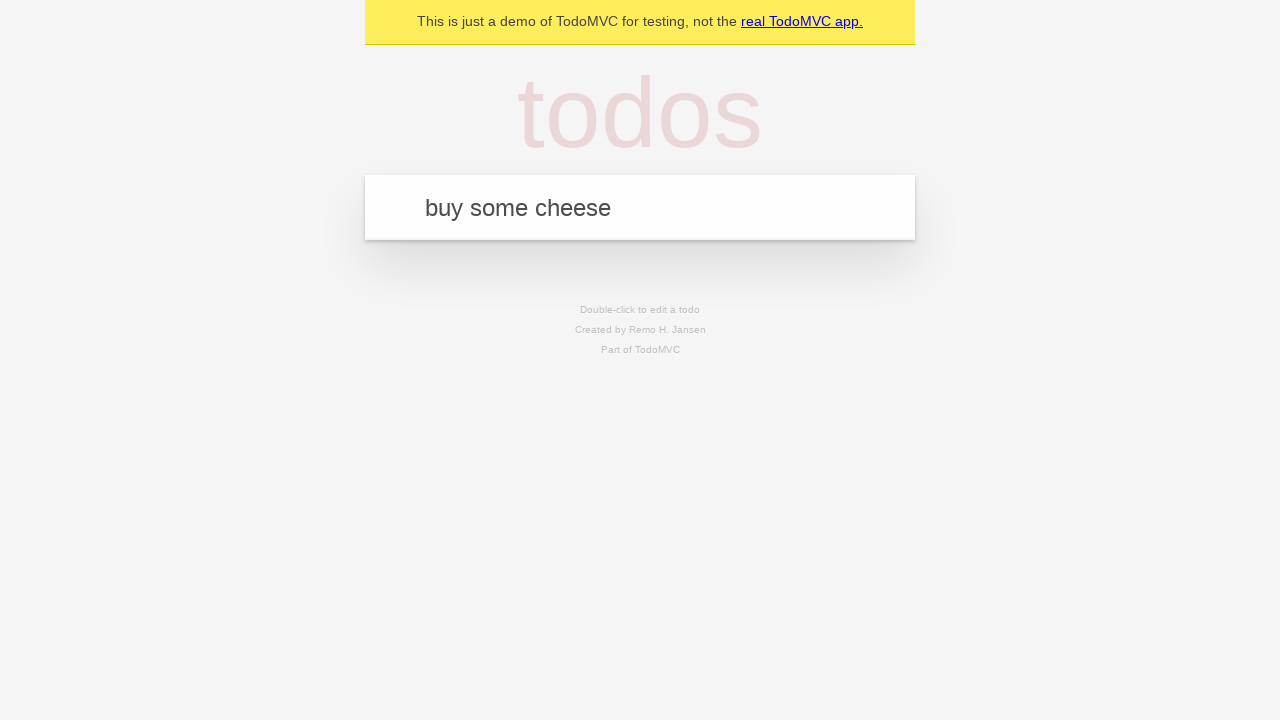

Pressed Enter to add first todo on internal:attr=[placeholder="What needs to be done?"i]
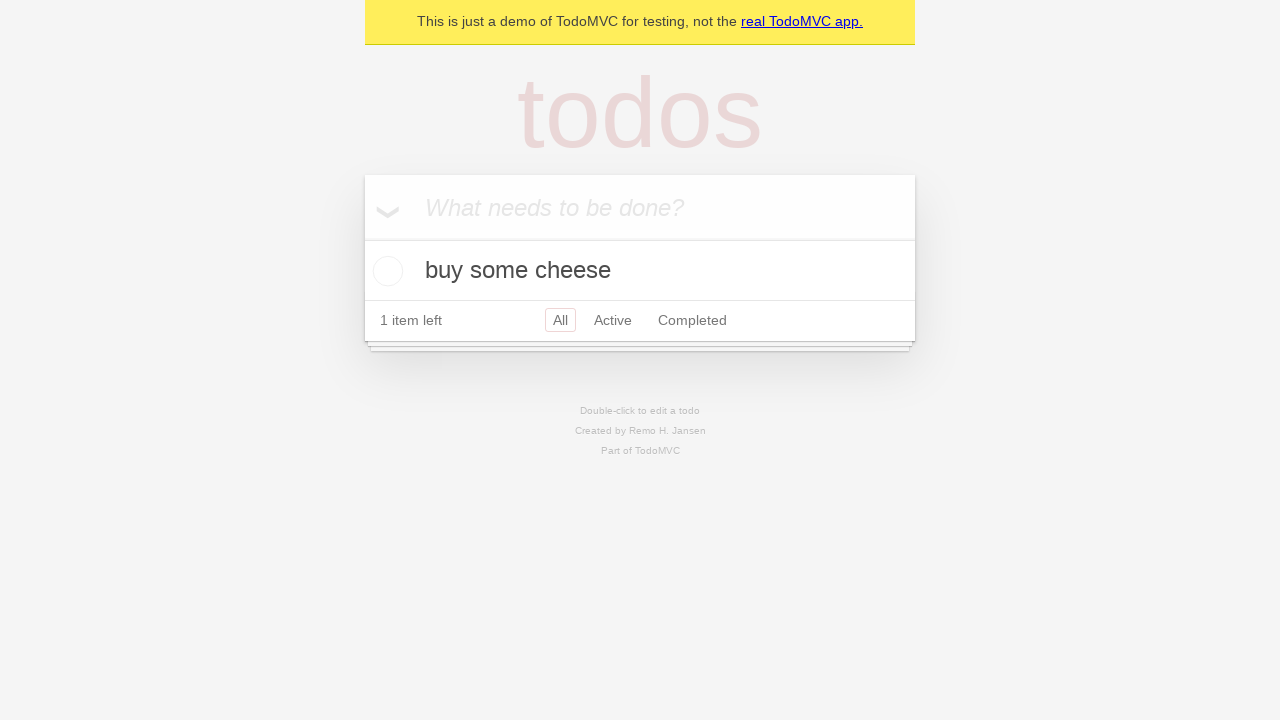

Filled todo input with 'feed the cat' on internal:attr=[placeholder="What needs to be done?"i]
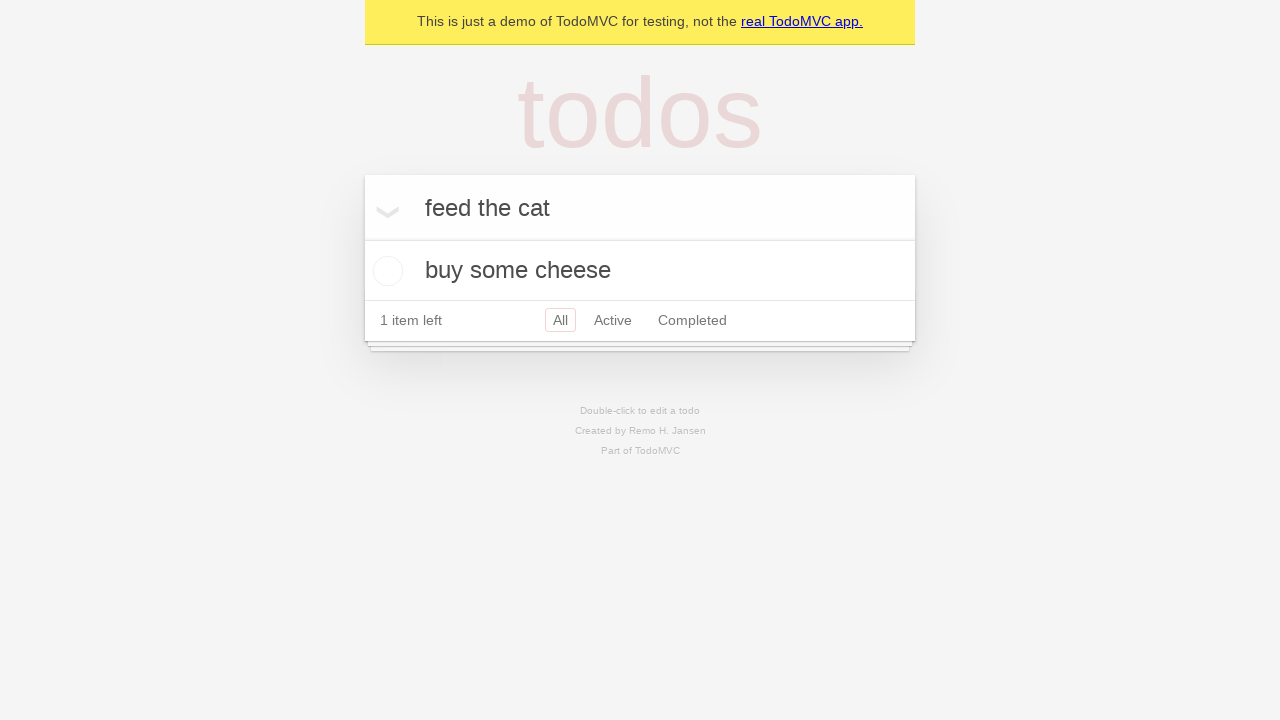

Pressed Enter to add second todo on internal:attr=[placeholder="What needs to be done?"i]
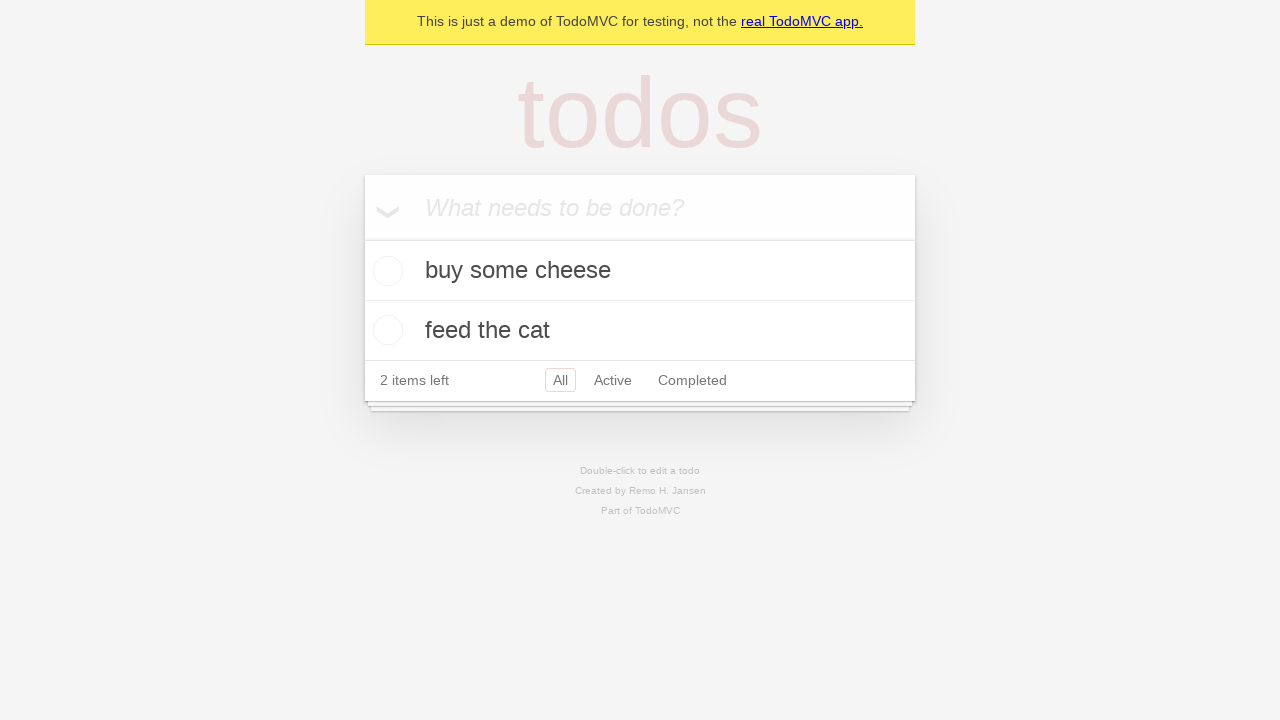

Filled todo input with 'book a doctors appointment' on internal:attr=[placeholder="What needs to be done?"i]
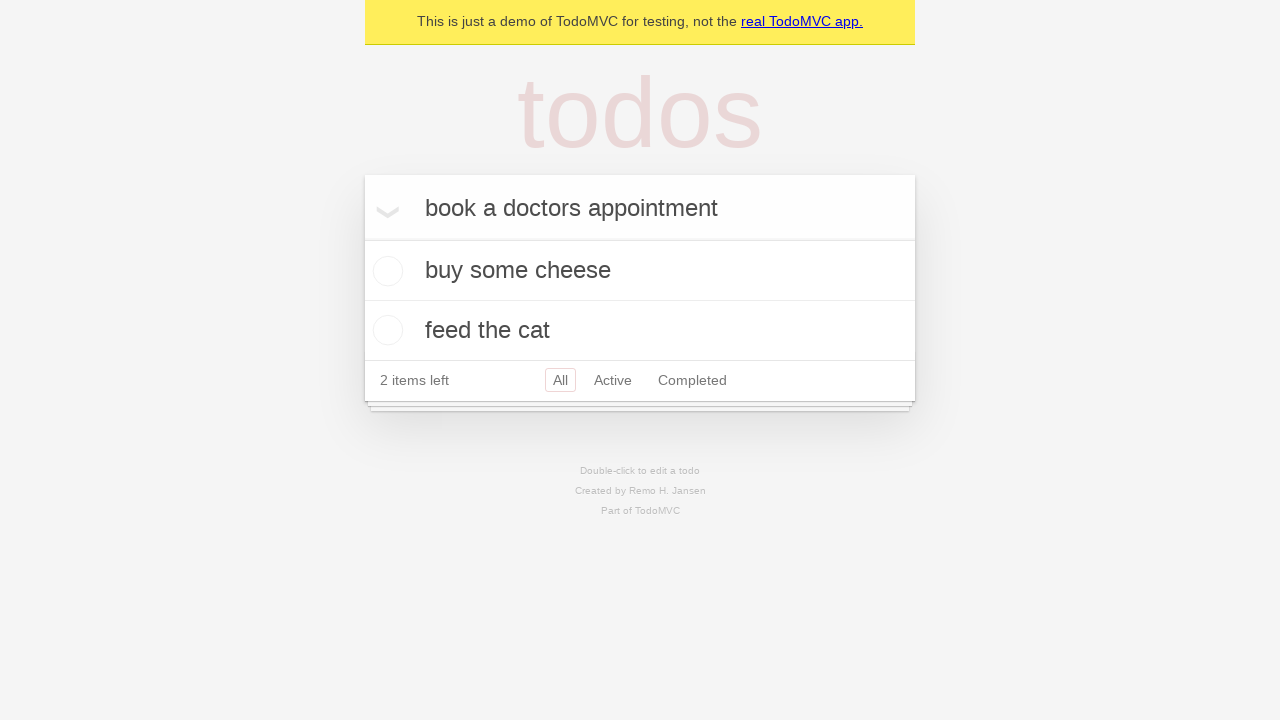

Pressed Enter to add third todo on internal:attr=[placeholder="What needs to be done?"i]
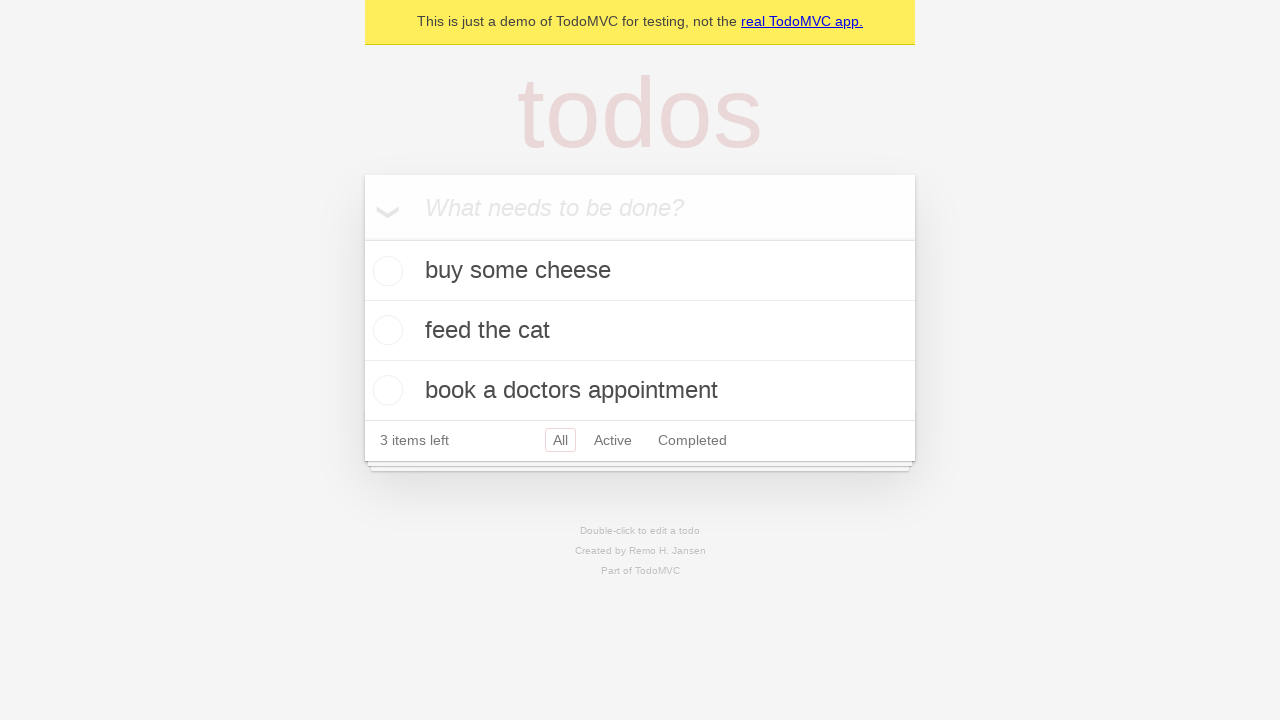

Checked the second todo item at (385, 330) on internal:testid=[data-testid="todo-item"s] >> nth=1 >> internal:role=checkbox
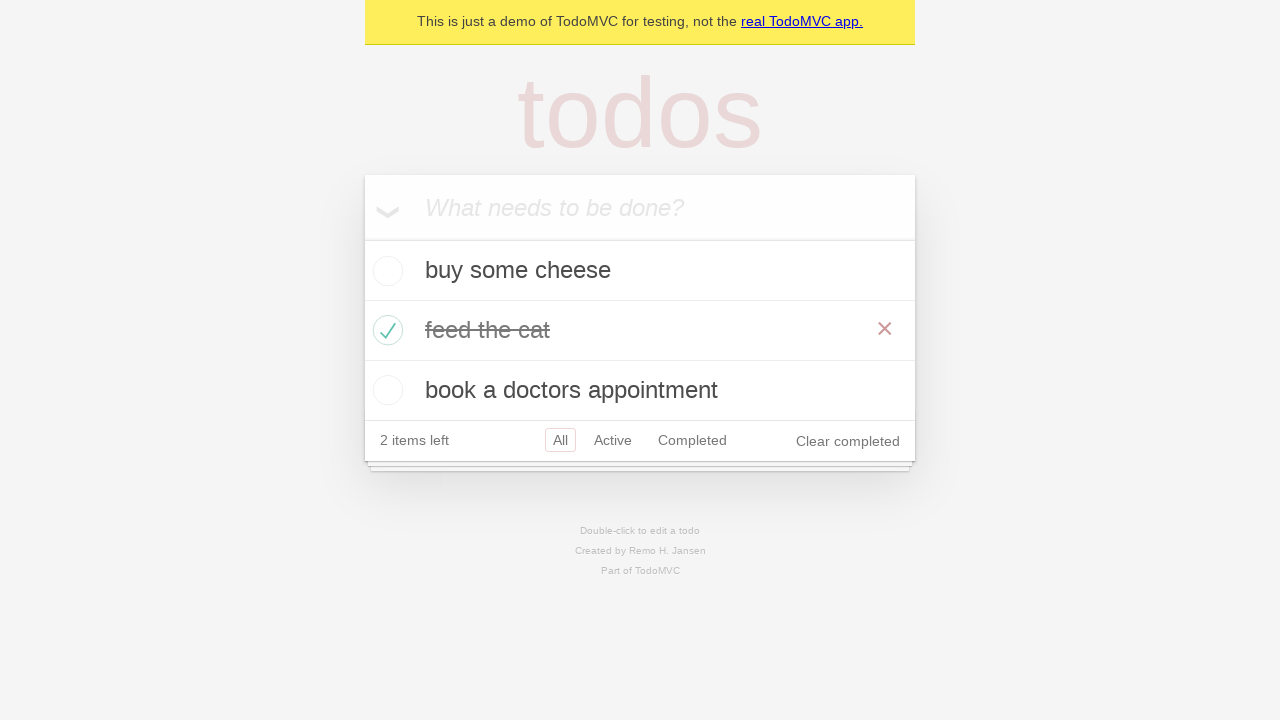

Clicked Completed filter to display only completed items at (692, 440) on internal:role=link[name="Completed"i]
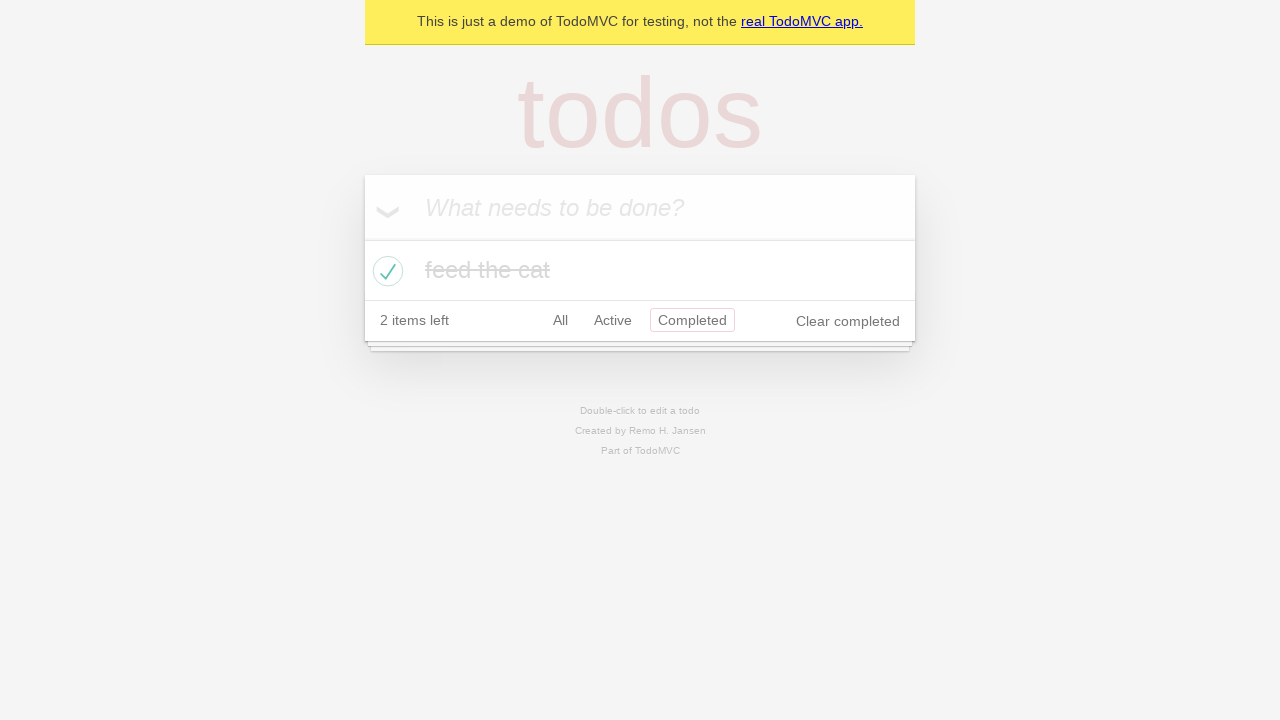

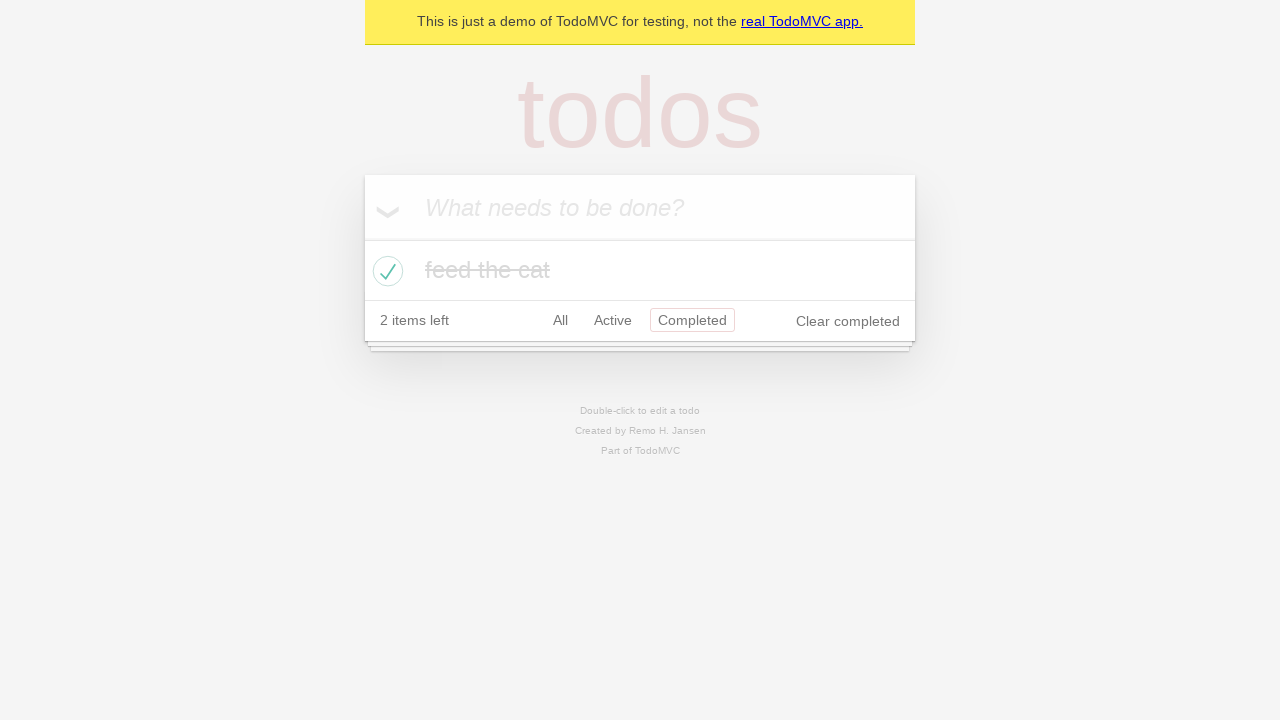